Tests navigation to a new URL by loading a different page from the starting page.

Starting URL: https://devqa.io/

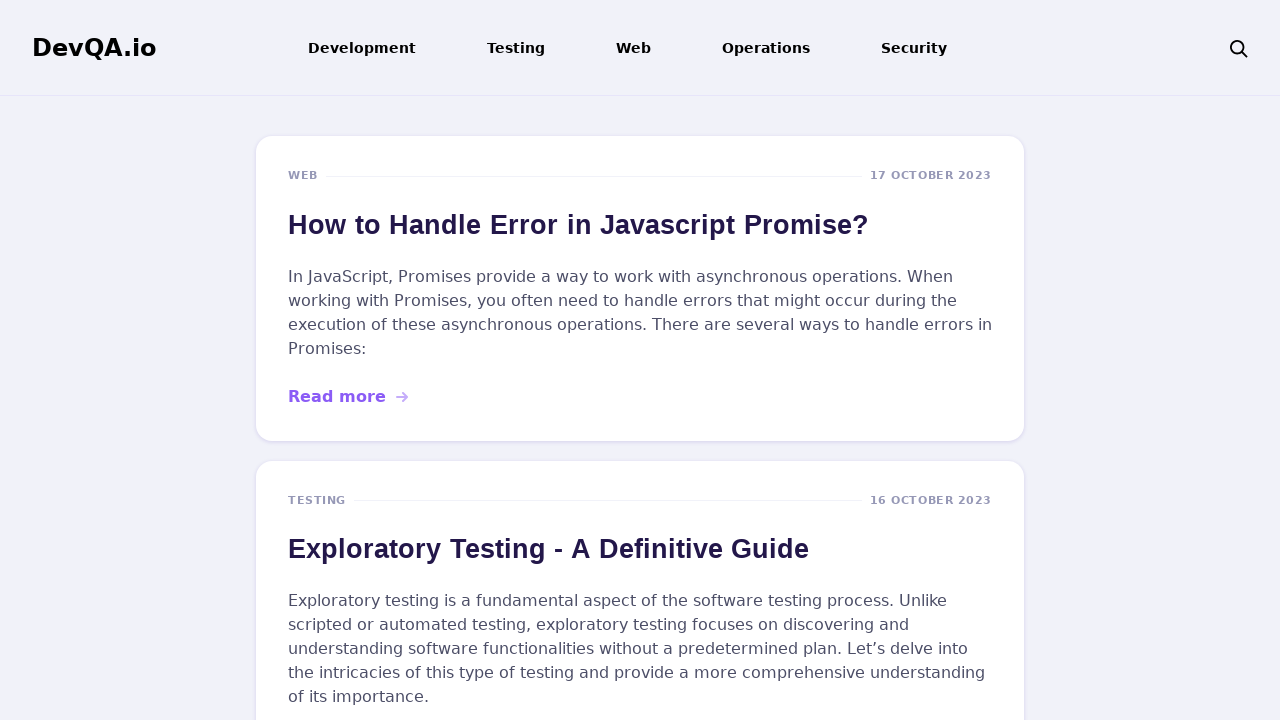

Initial page at https://devqa.io/ loaded with networkidle state
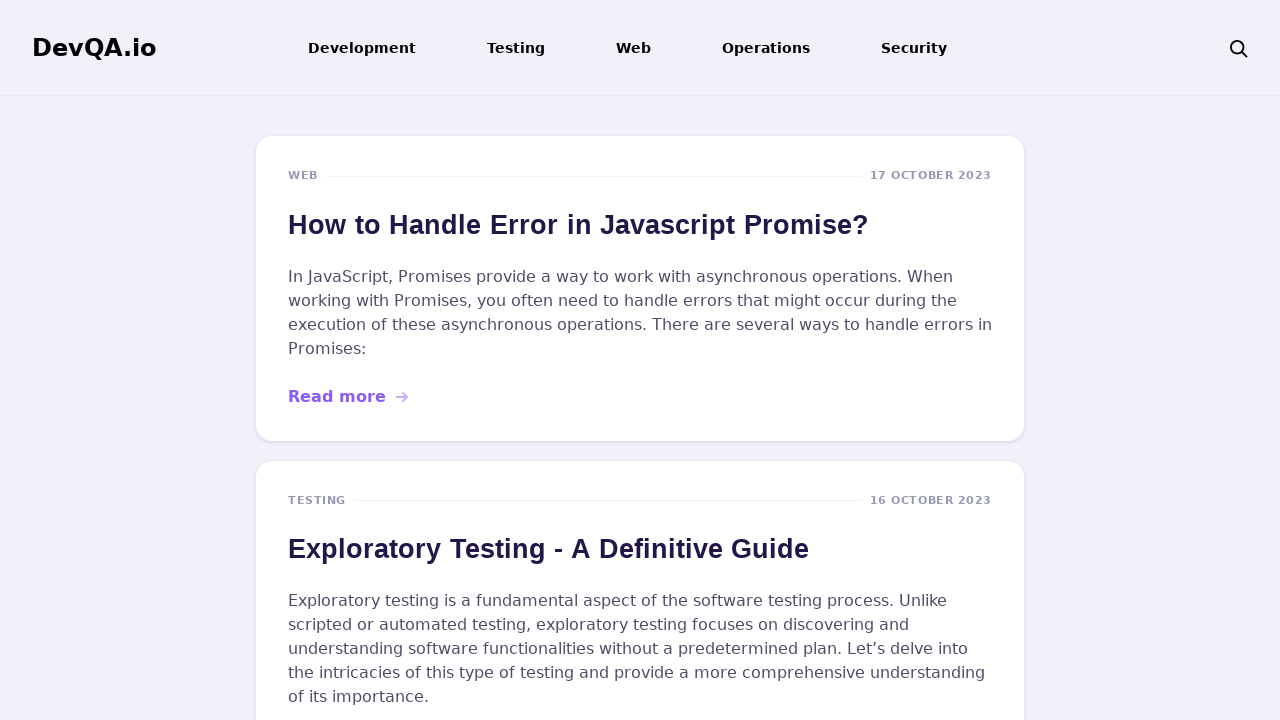

Navigated to new page at https://devqa.io/tag/qa/
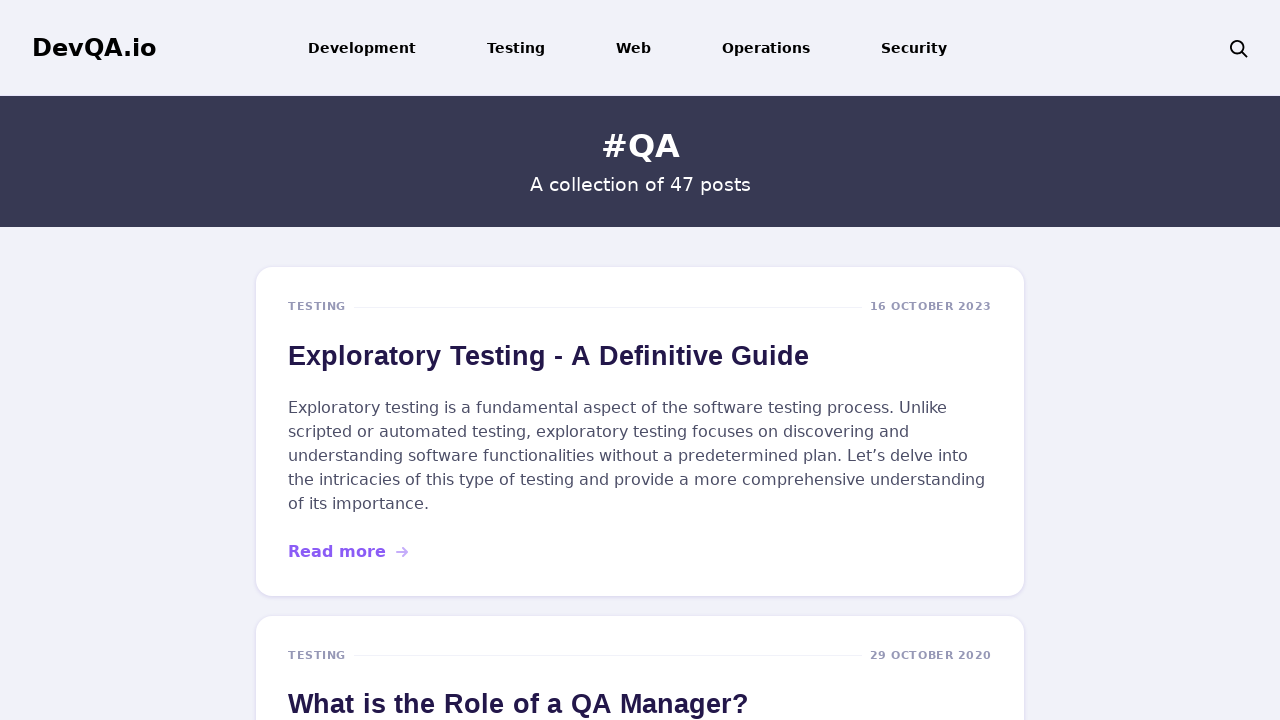

New page loaded with networkidle state
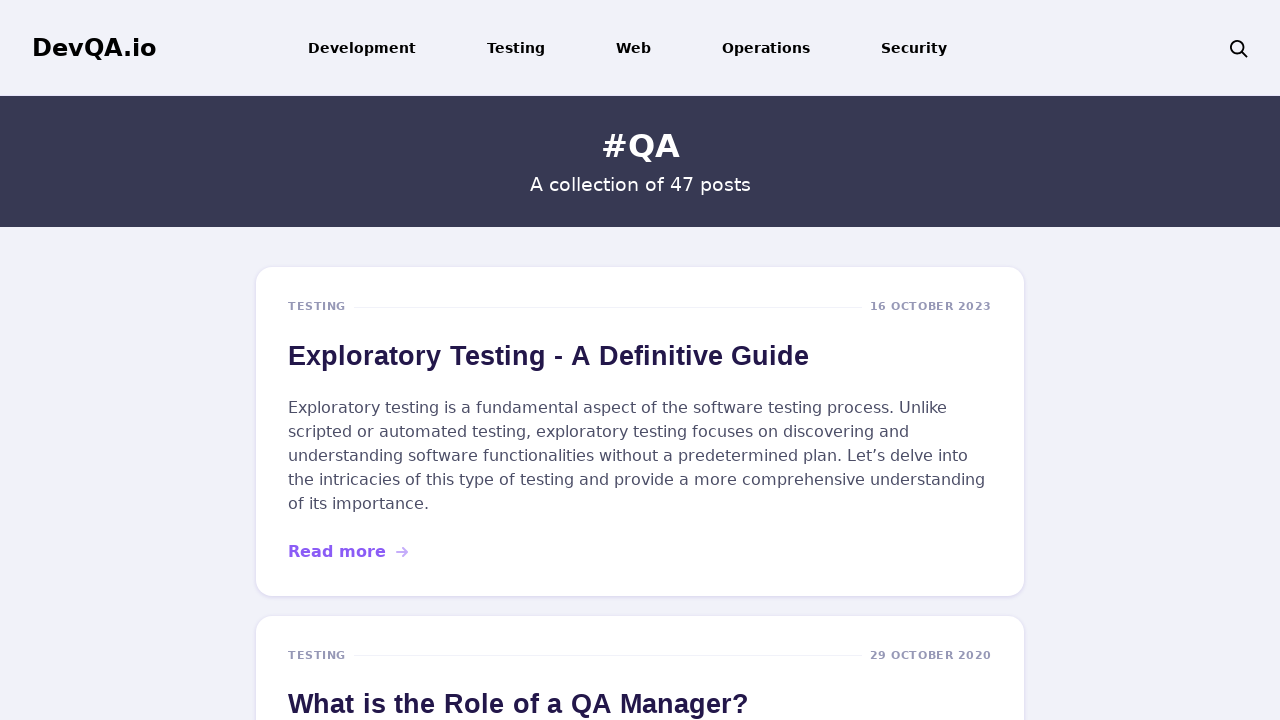

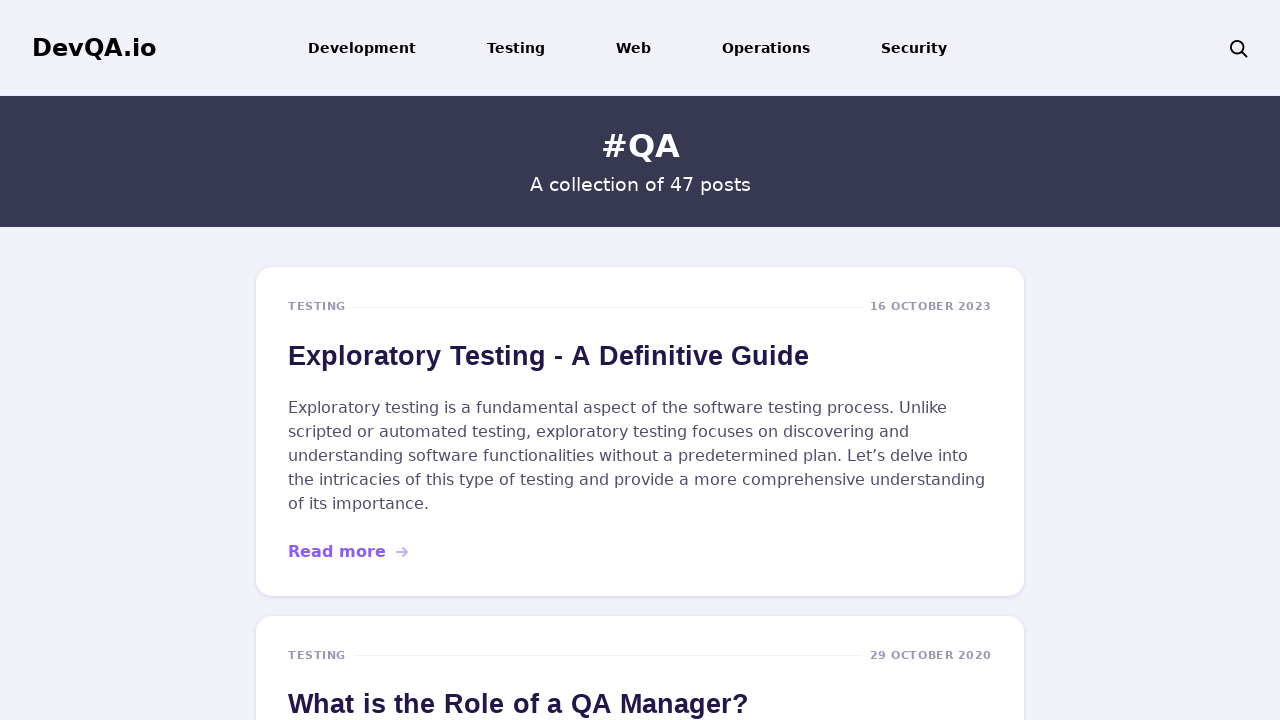